Opens a YouTube video (Transformers-related content), attempts to click the play button, and monitors the video playback by checking if the page title changes.

Starting URL: https://www.youtube.com/watch?v=9elBYEpnPQw

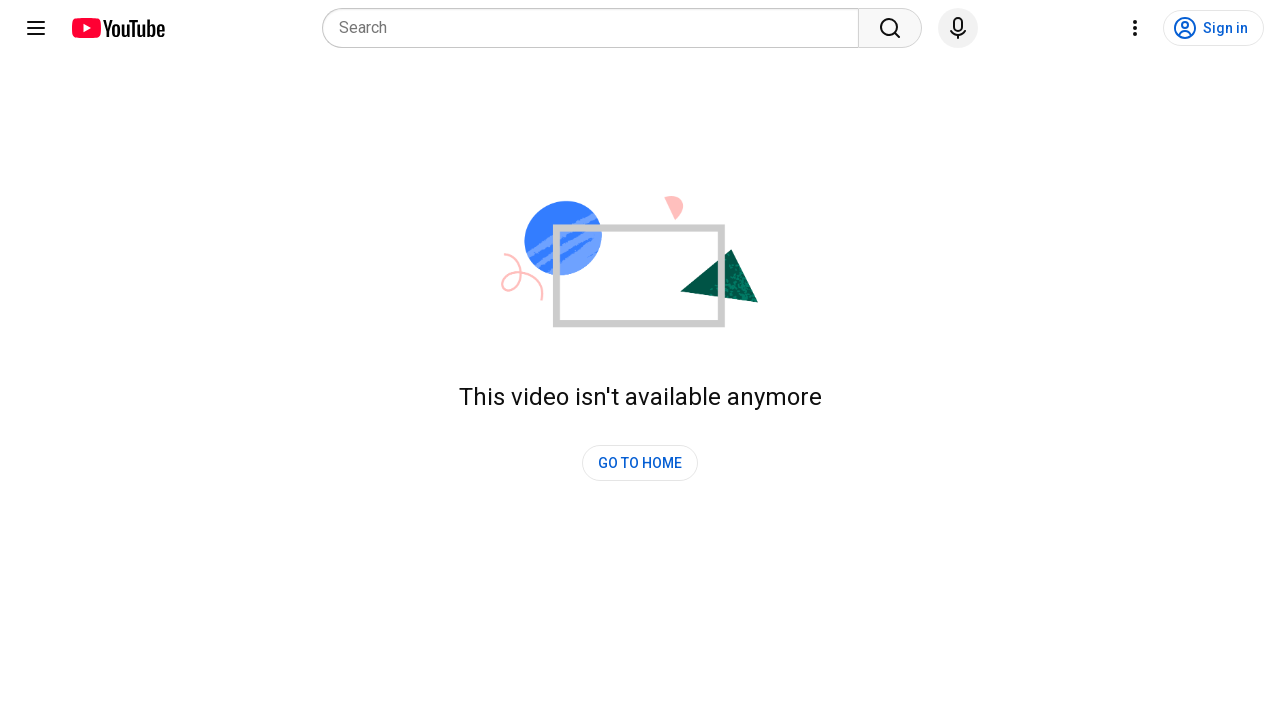

Reloaded page because play button not found on button[aria-label='Play']
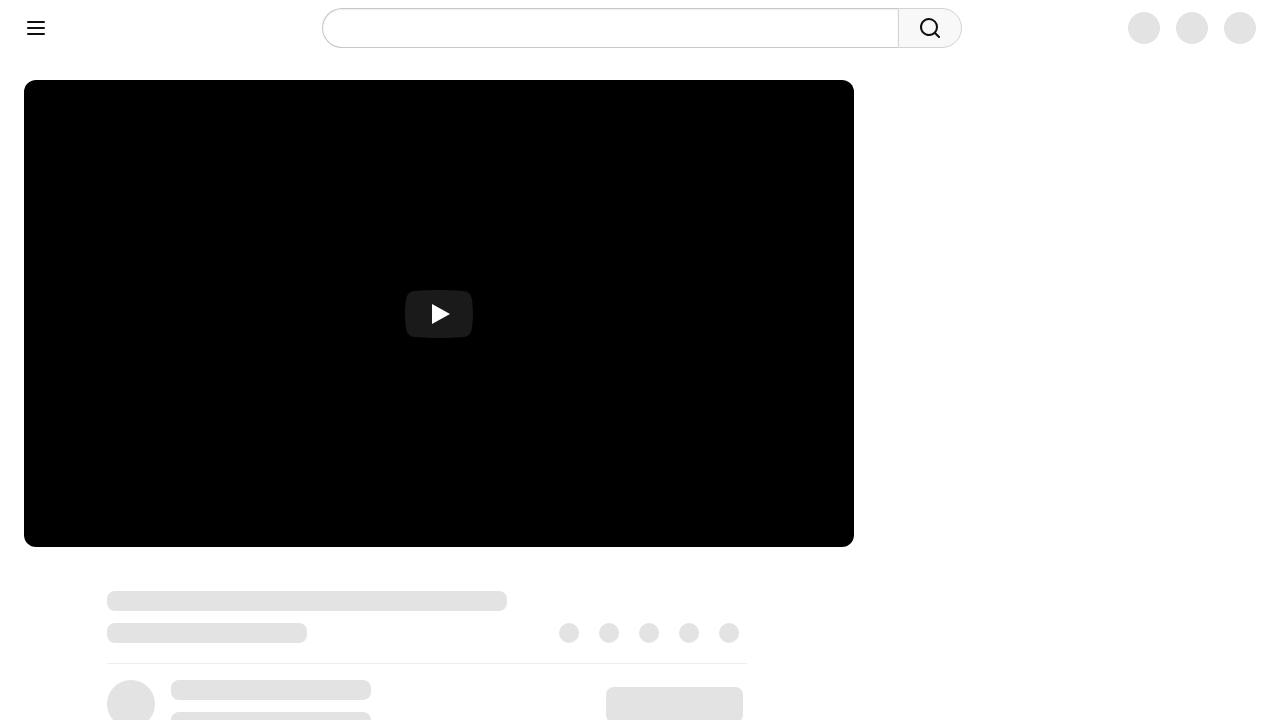

Waited for page to fully load after reload
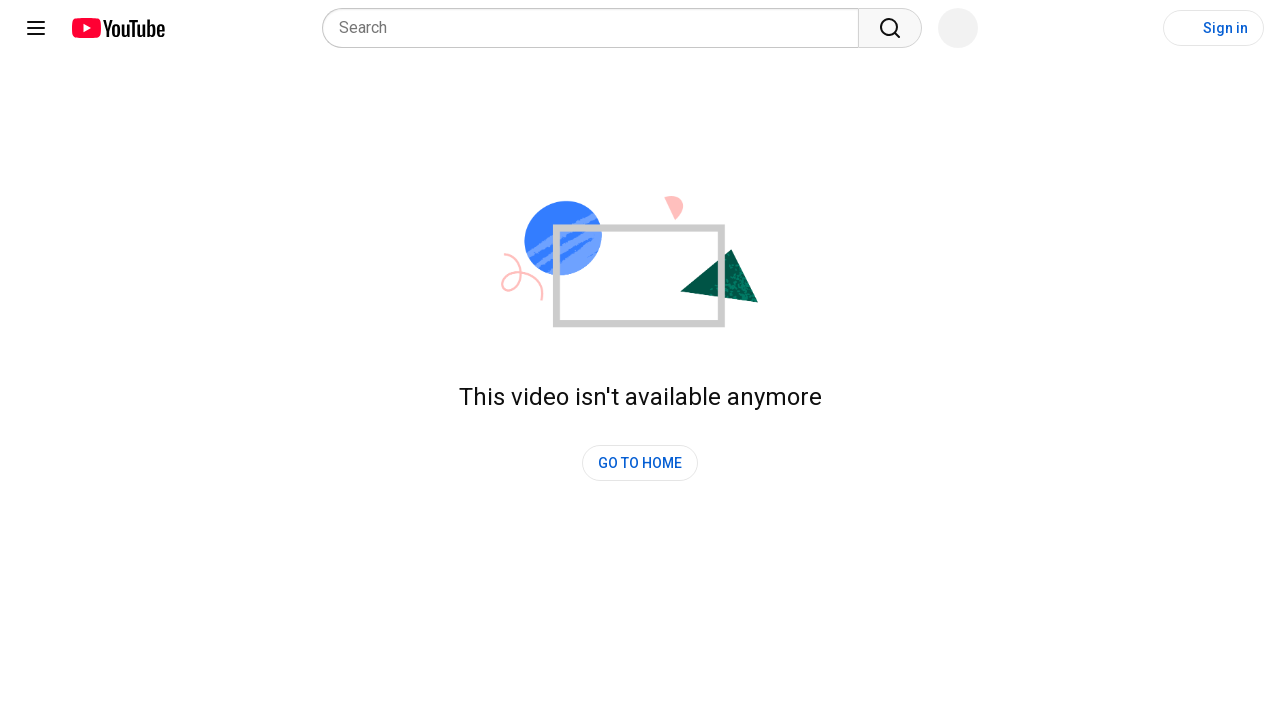

Confirmed page fully loaded (domcontentloaded state) on button[aria-label='Play']
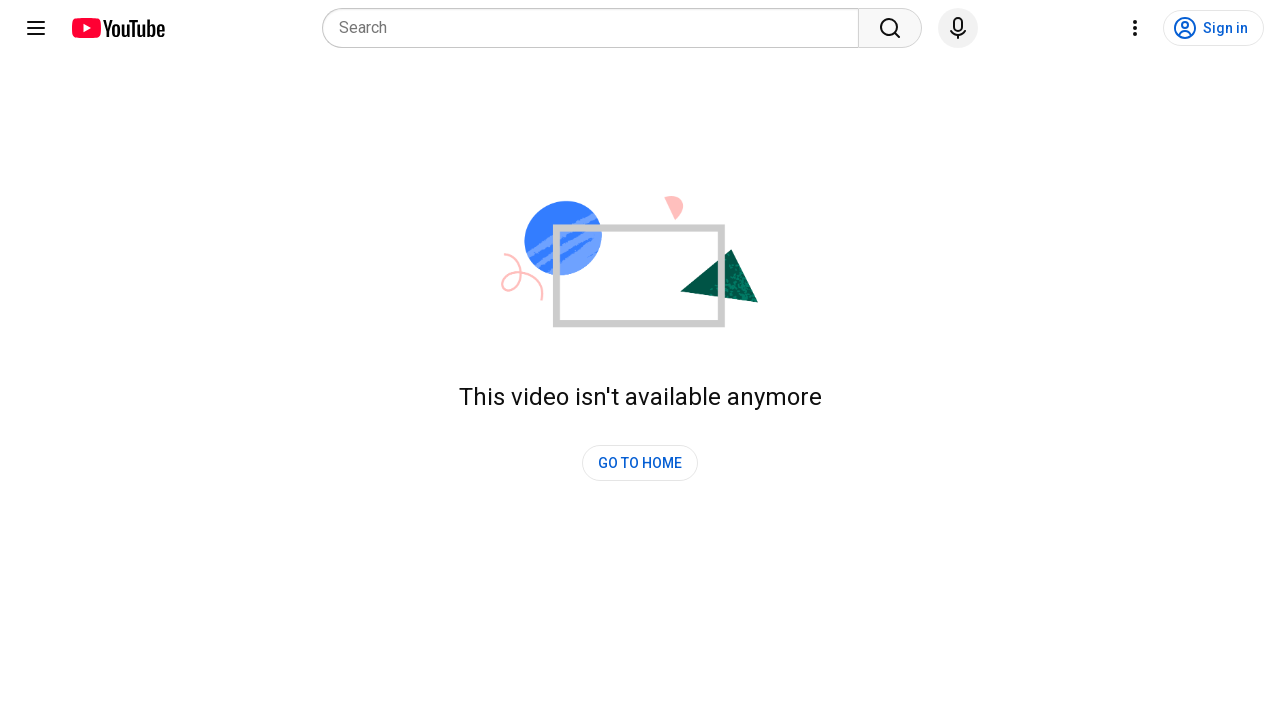

Retrieved page title: YouTube
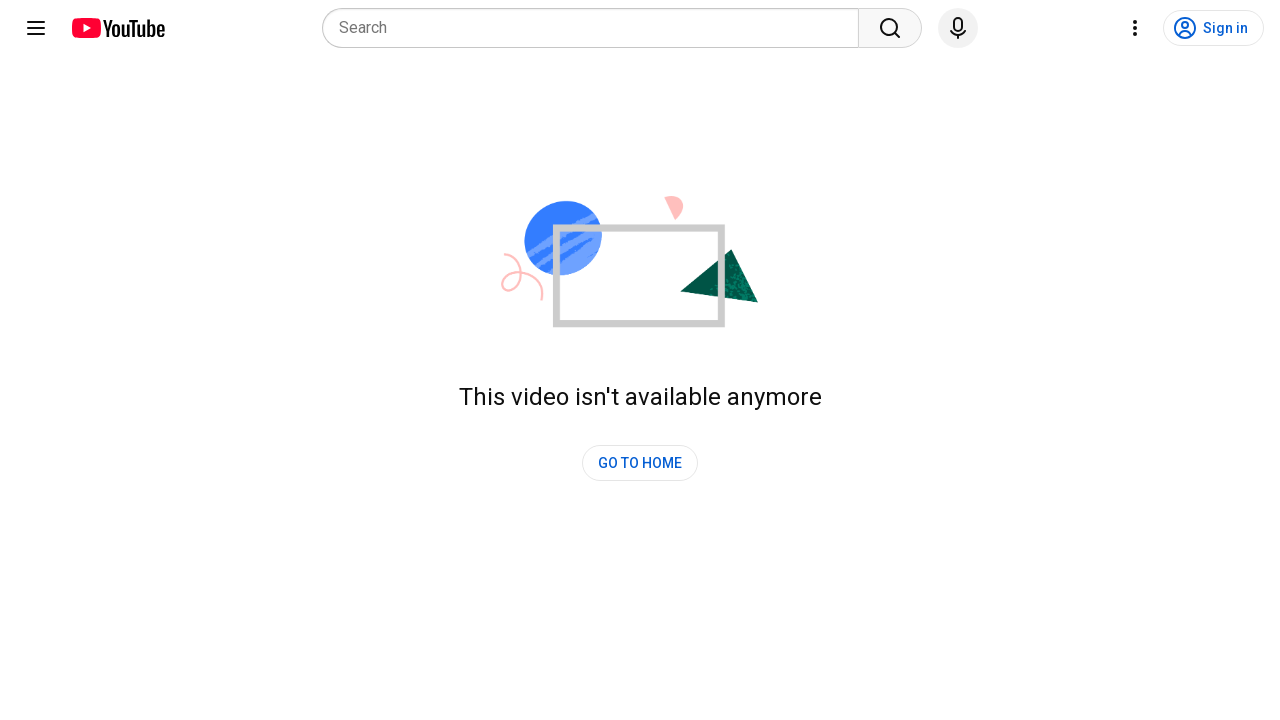

Waited 10 seconds for video playback
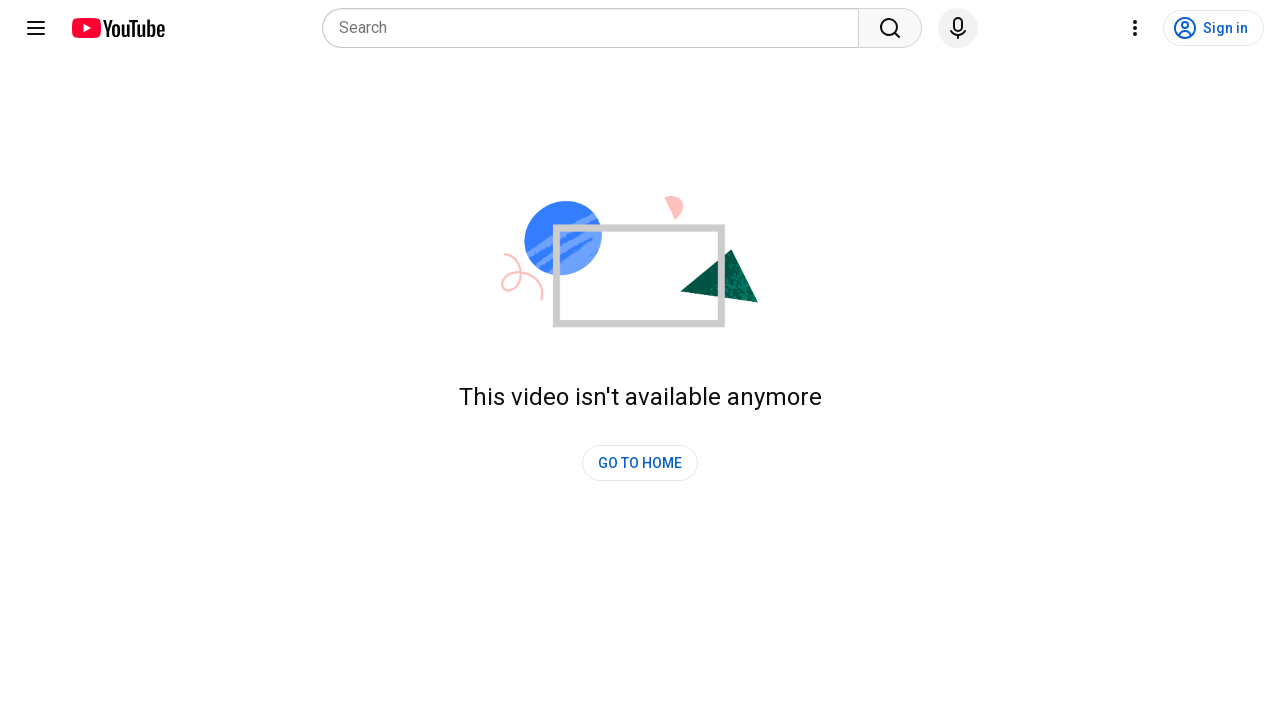

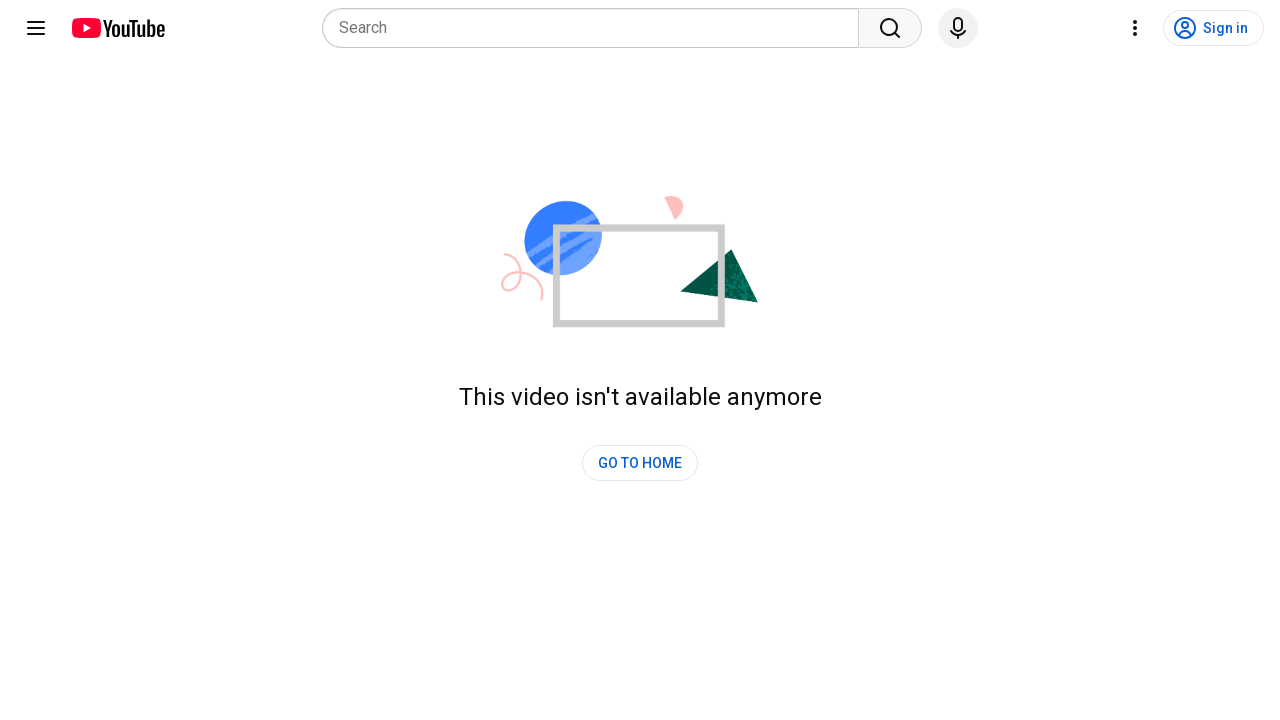